Opens Walmart homepage and maximizes the browser window. This is a basic navigation test with no further actions.

Starting URL: https://www.walmart.com

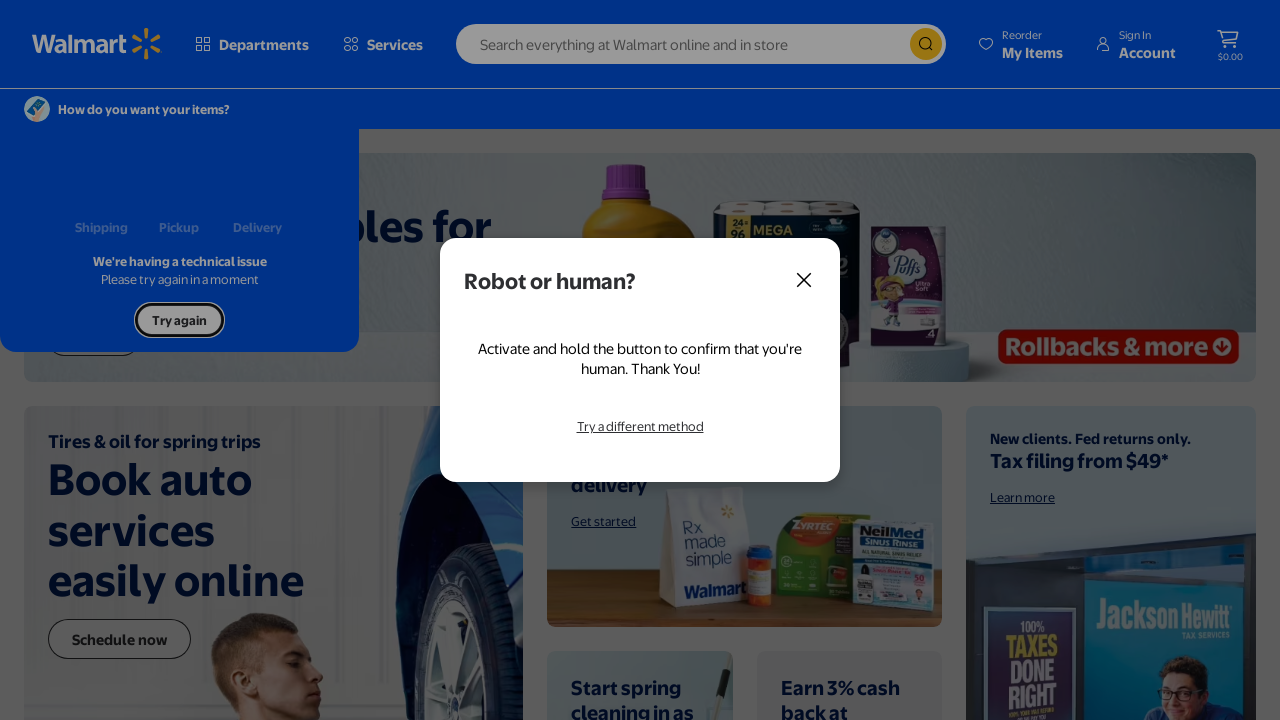

Walmart homepage loaded and DOM content ready
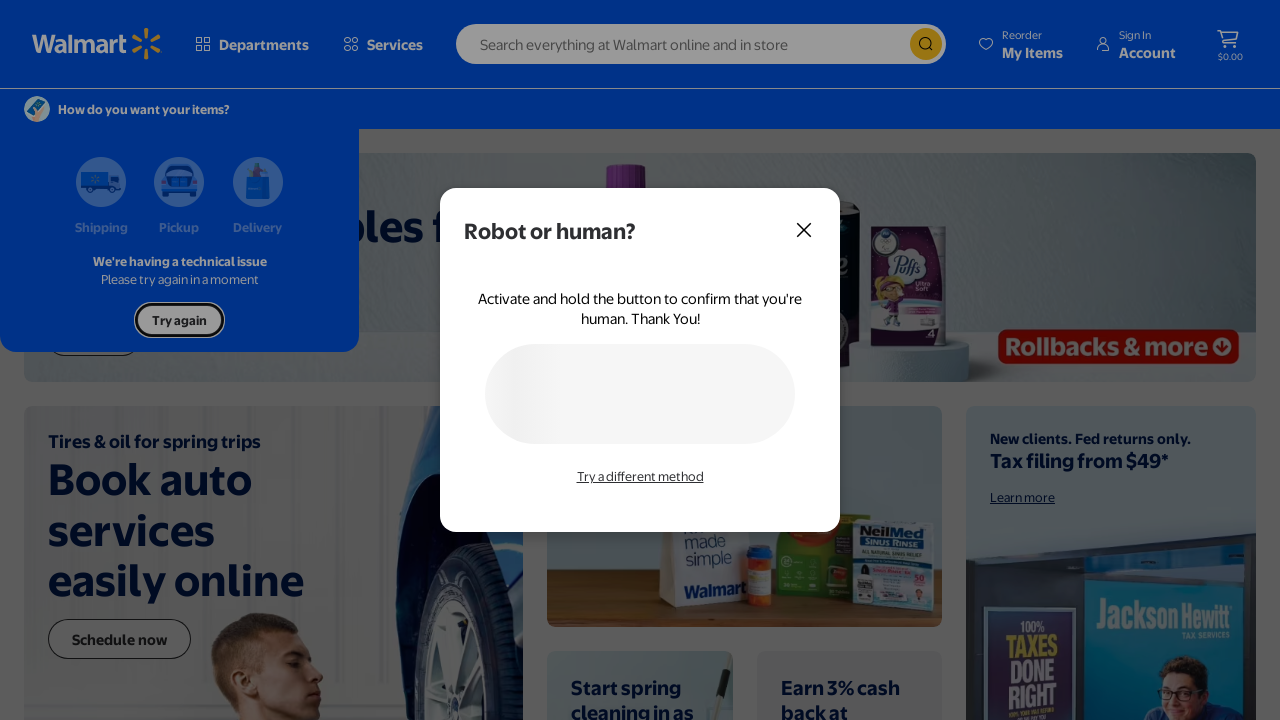

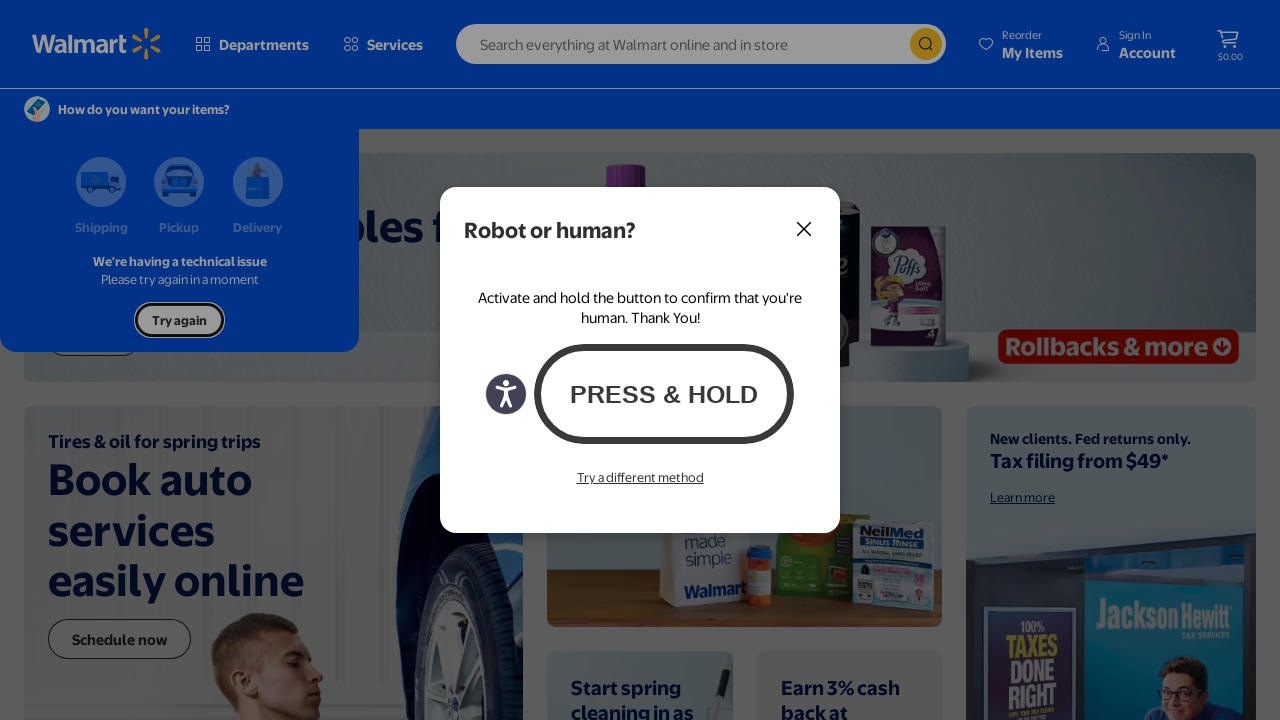